Tests dropdown and passenger selection functionality on a flight booking practice page by using autosuggest to select a country, clicking a checkbox, and incrementing adult, child, and infant passenger counts.

Starting URL: https://rahulshettyacademy.com/dropdownsPractise/

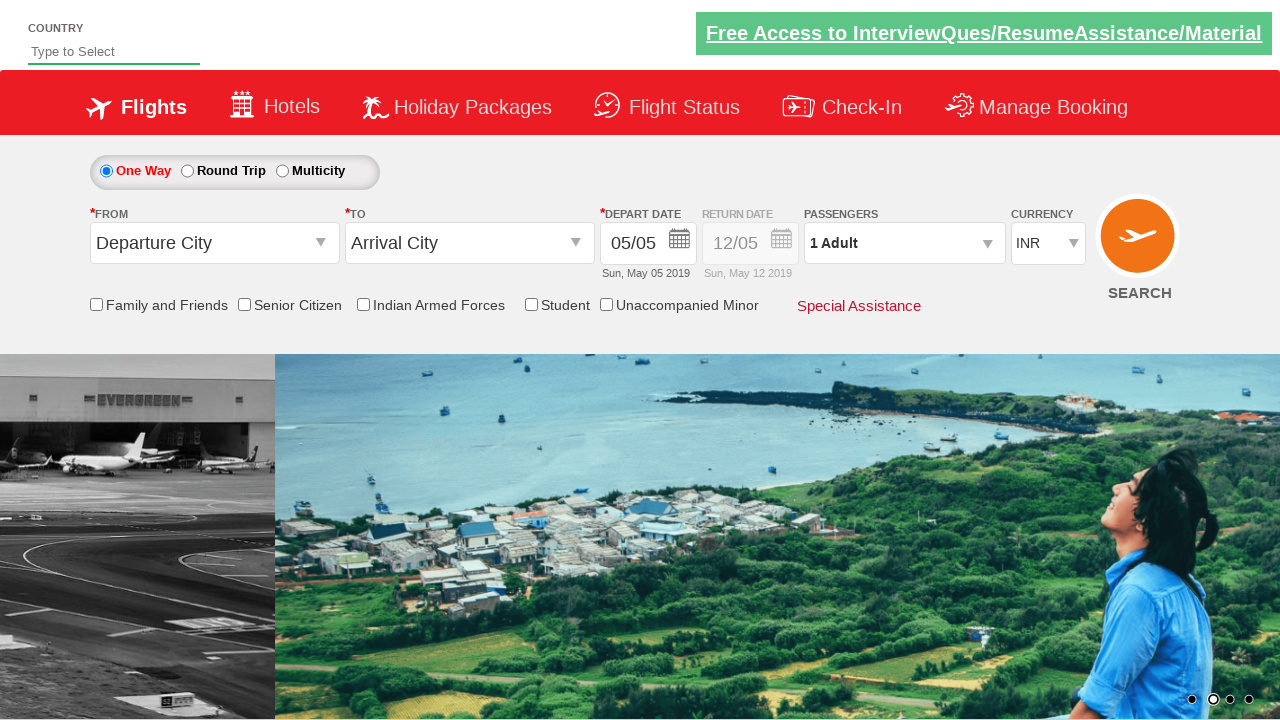

Filled autosuggest field with 'ind' to trigger country suggestions on #autosuggest
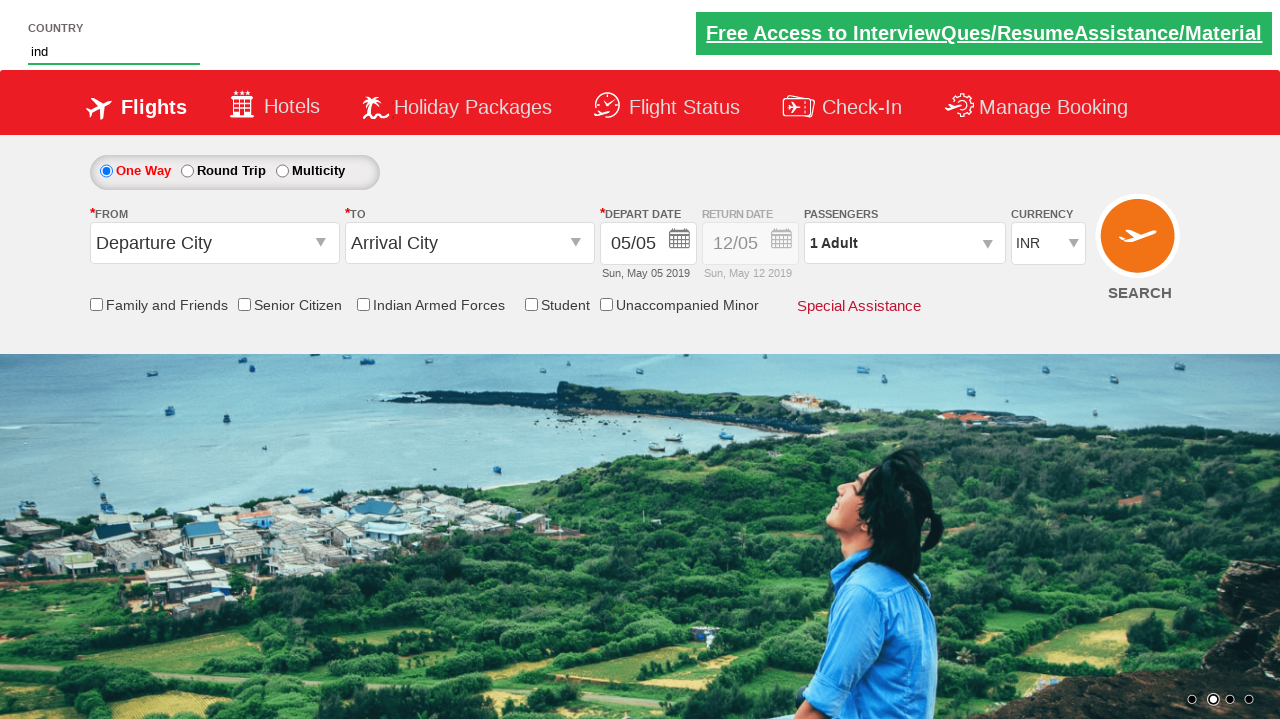

Waited for suggestion dropdown to appear
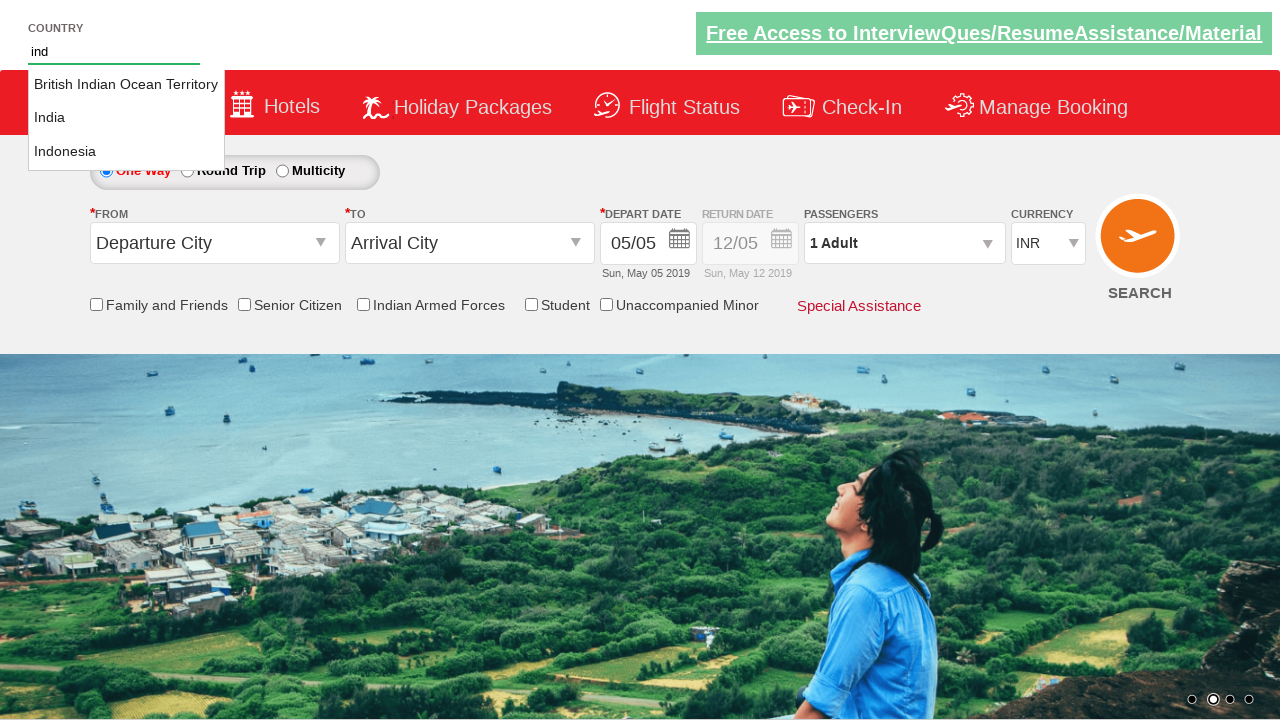

Selected 'India' from autosuggest dropdown at (126, 118) on li.ui-menu-item a >> nth=1
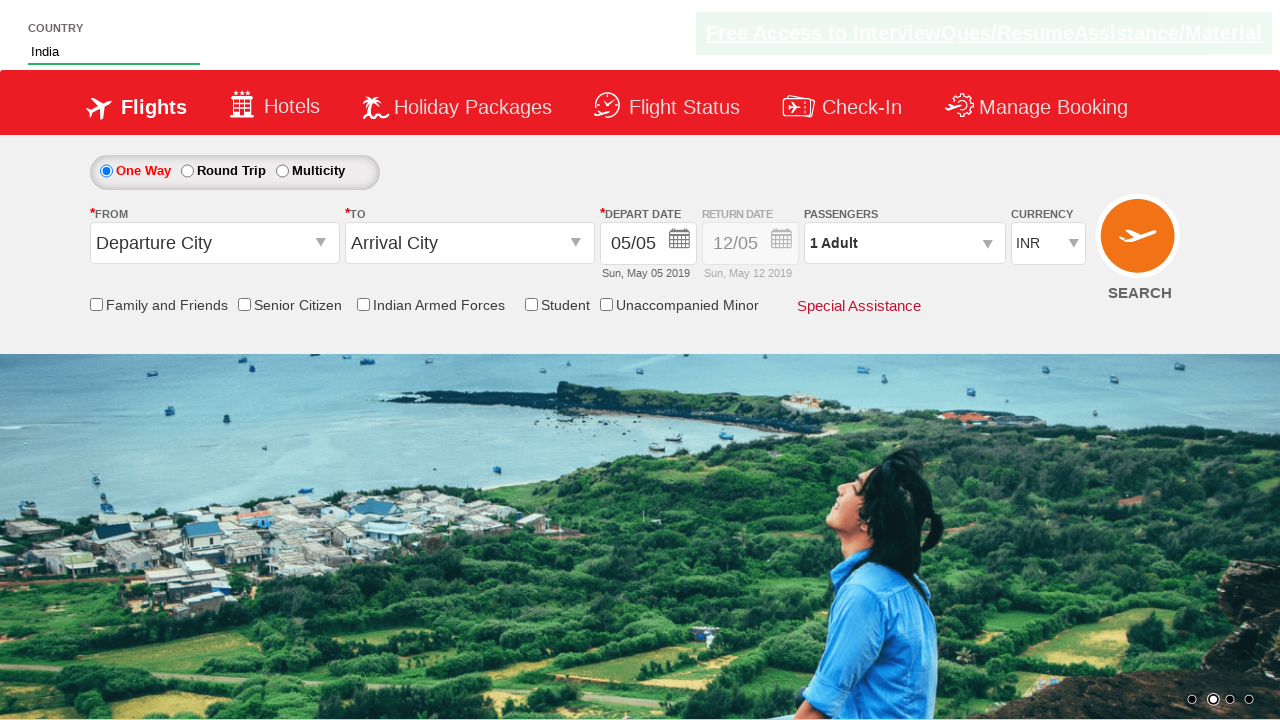

Clicked friends and family checkbox at (96, 304) on #ctl00_mainContent_chk_friendsandfamily
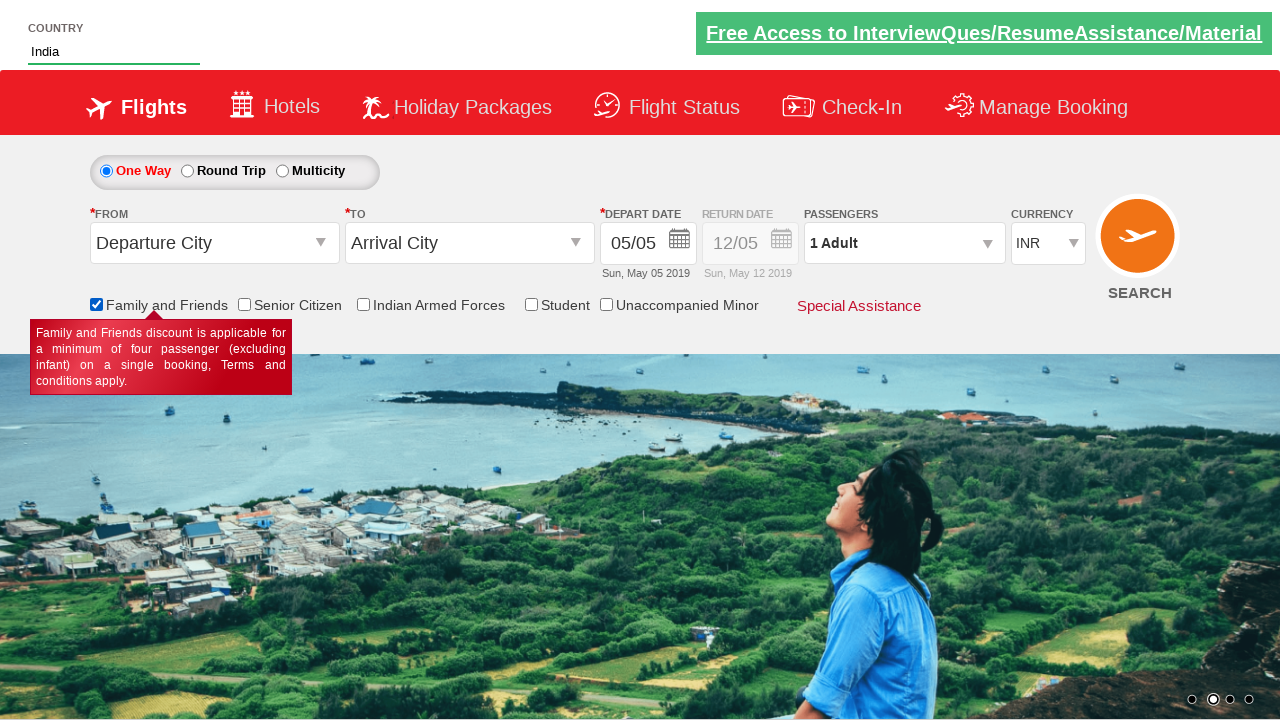

Opened passengers dropdown menu at (904, 243) on #divpaxinfo
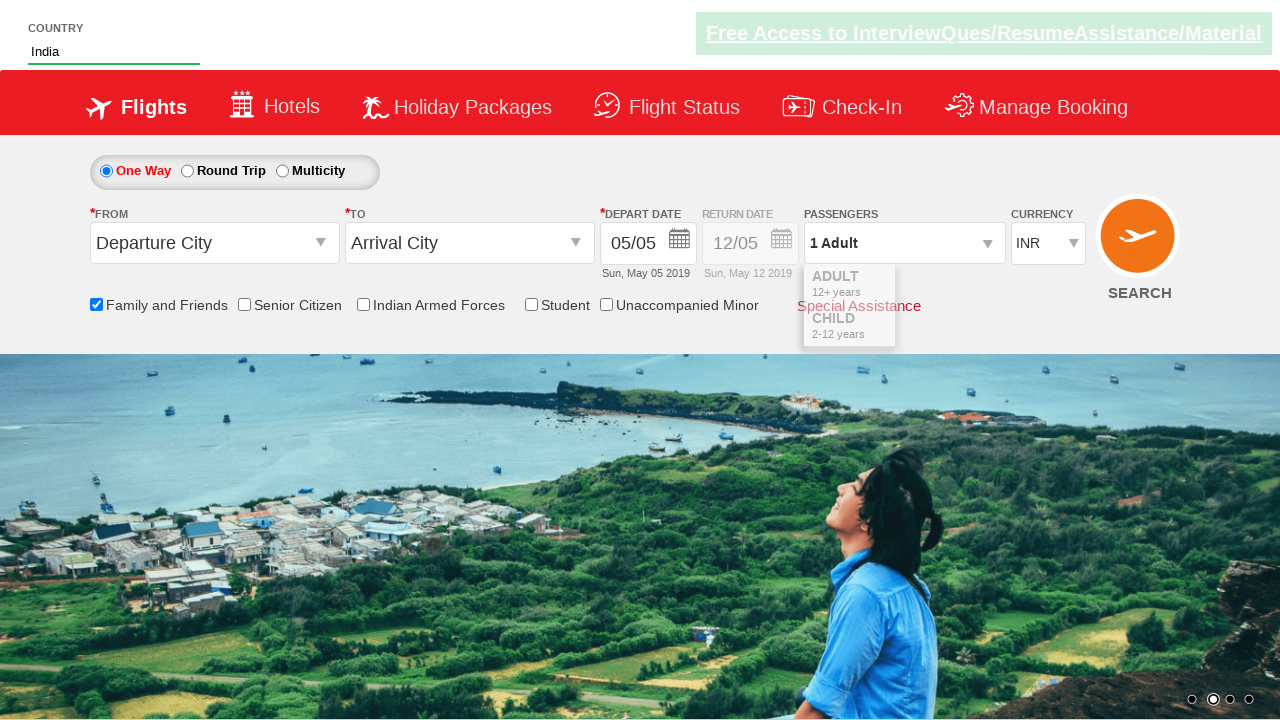

Incremented adult passenger count from 1 to 2 at (982, 288) on #hrefIncAdt
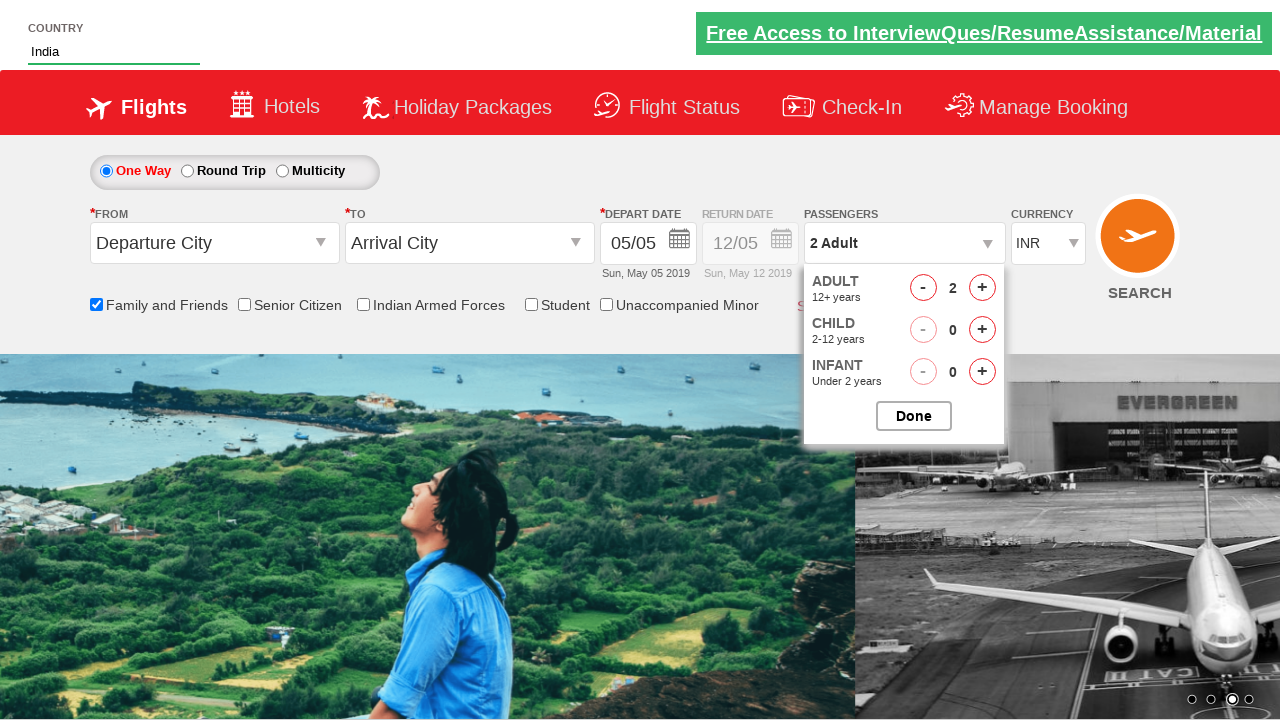

Incremented child passenger count (click 1 of 3) at (982, 330) on #hrefIncChd
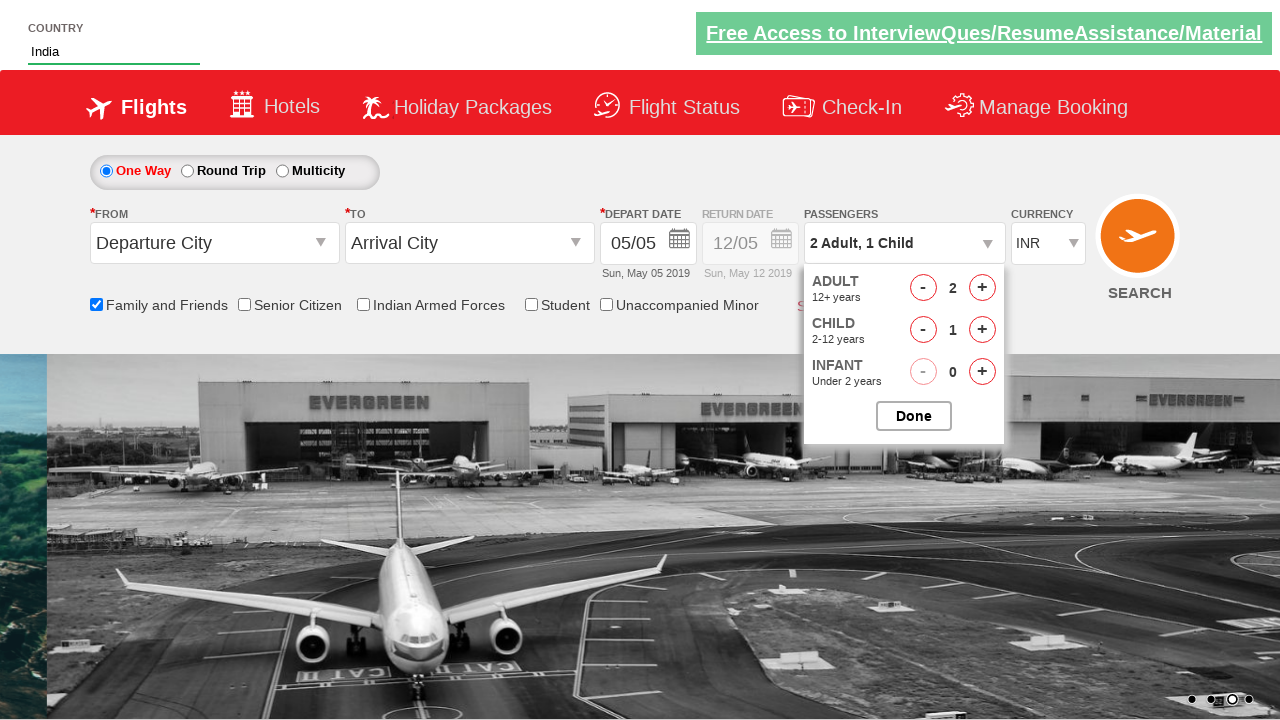

Incremented child passenger count (click 2 of 3) at (982, 330) on #hrefIncChd
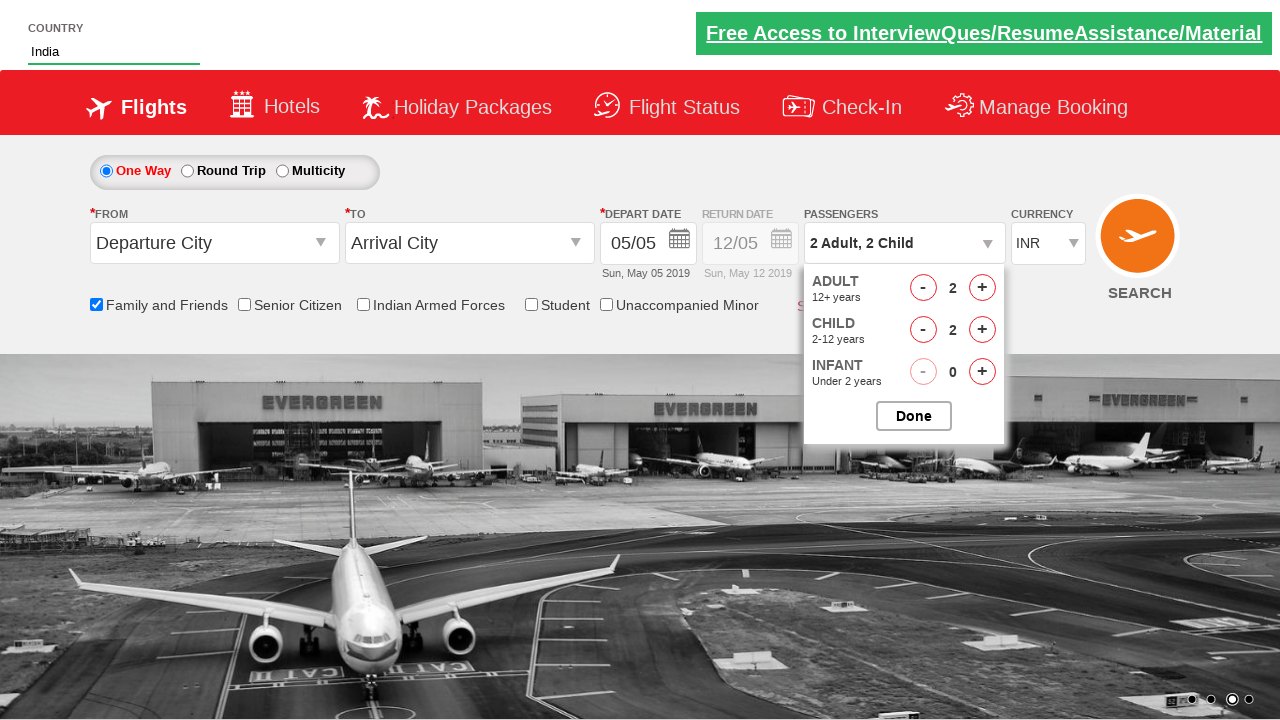

Incremented child passenger count (click 3 of 3) - now at 3 children at (982, 330) on #hrefIncChd
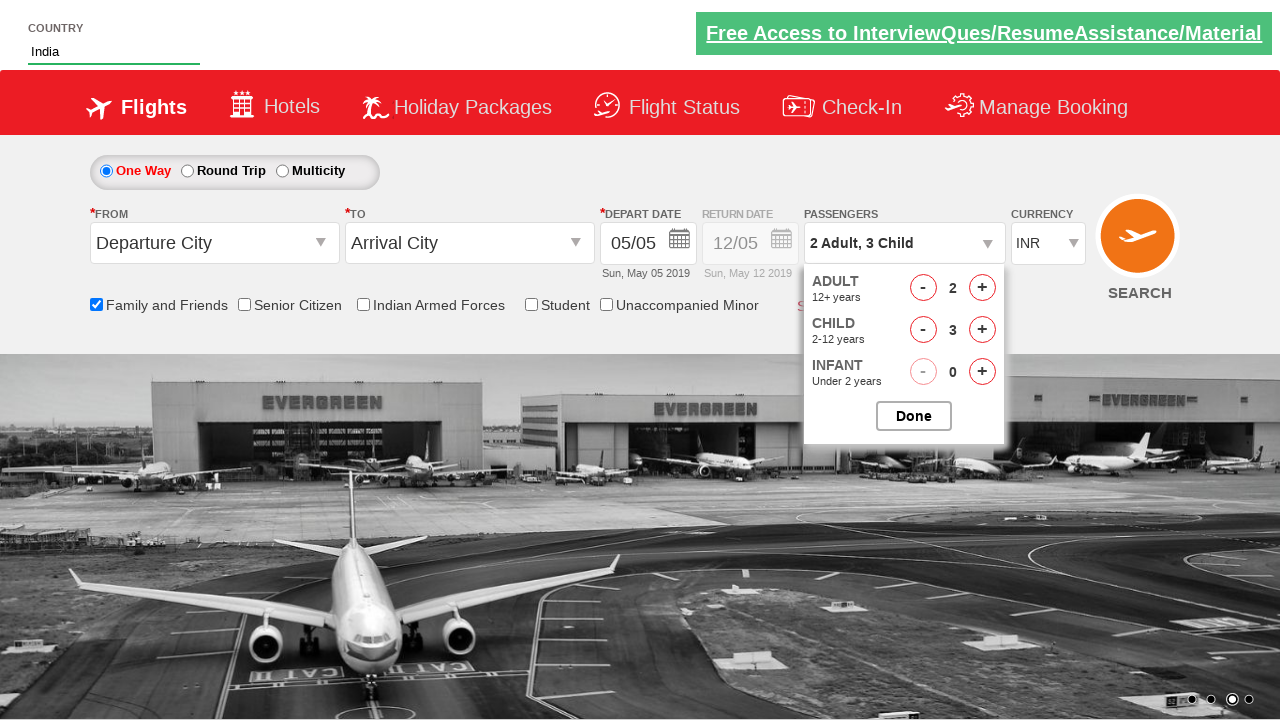

Incremented infant passenger count (click 1 of 3) at (982, 372) on #hrefIncInf
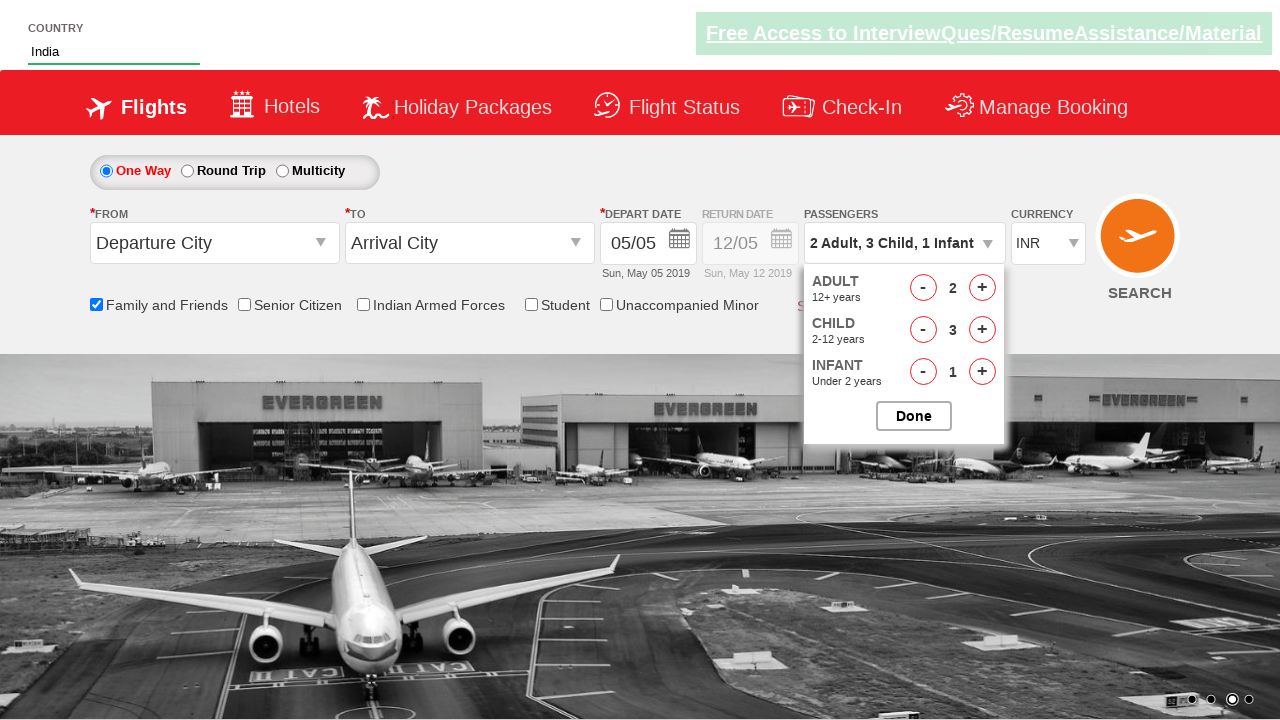

Incremented infant passenger count (click 2 of 3) at (982, 372) on #hrefIncInf
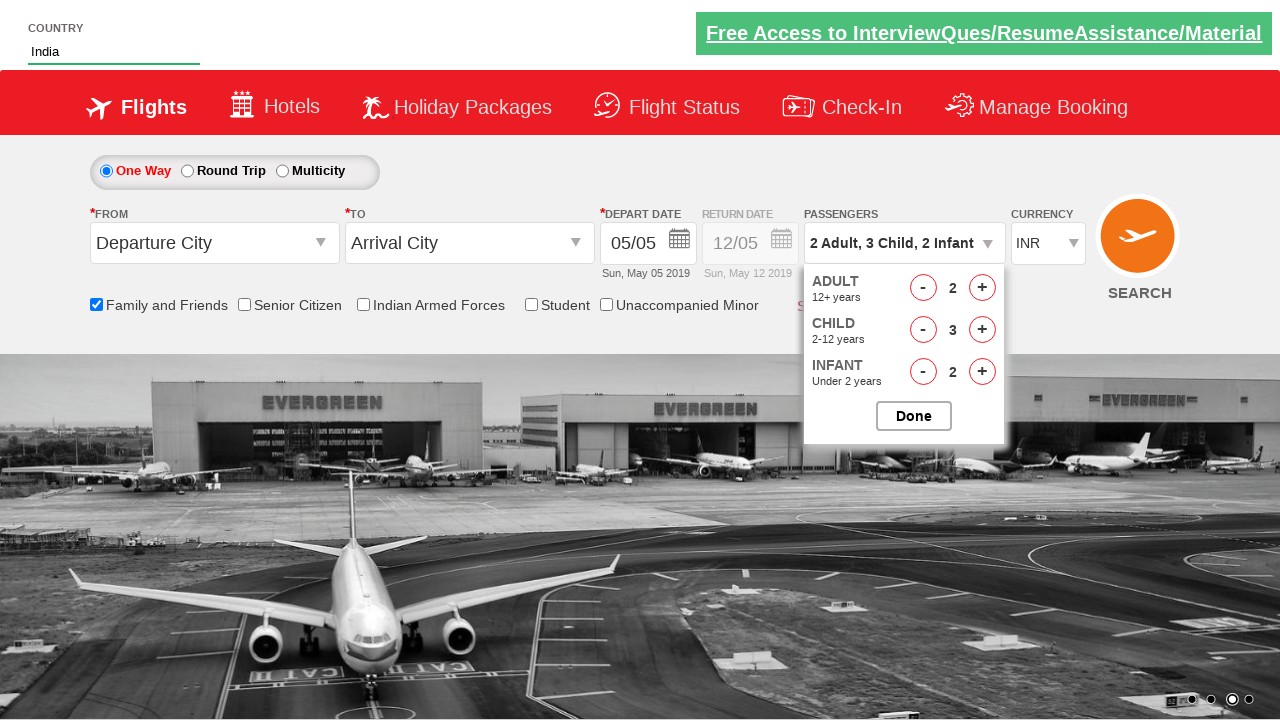

Incremented infant passenger count (click 3 of 3) - now at 3 infants at (982, 372) on #hrefIncInf
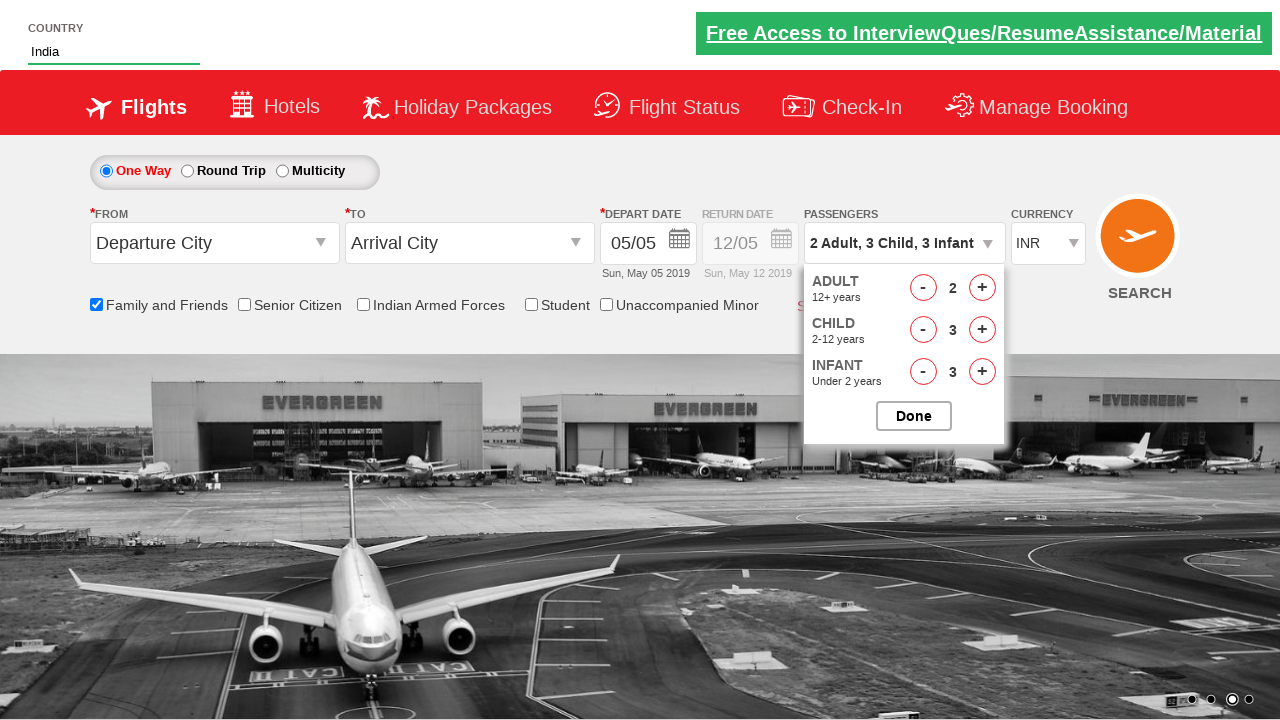

Closed passenger selection dropdown - Final selection: 2 adults, 3 children, 3 infants at (914, 416) on #btnclosepaxoption
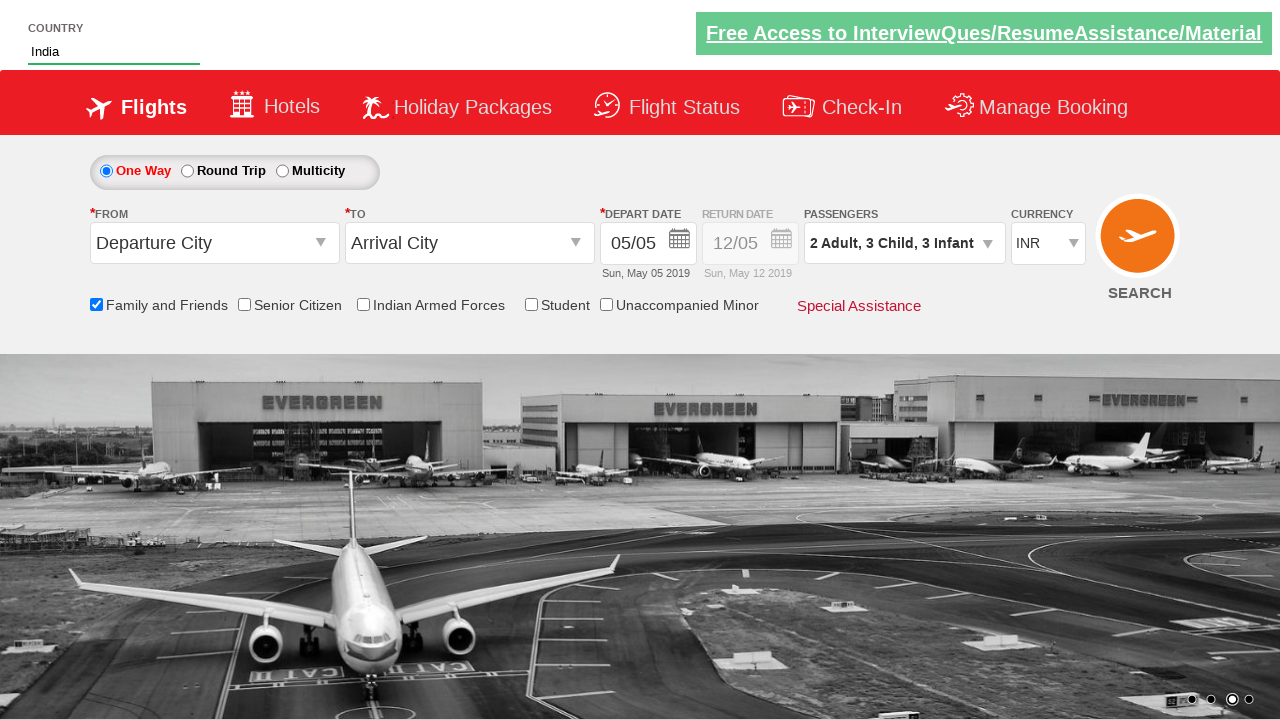

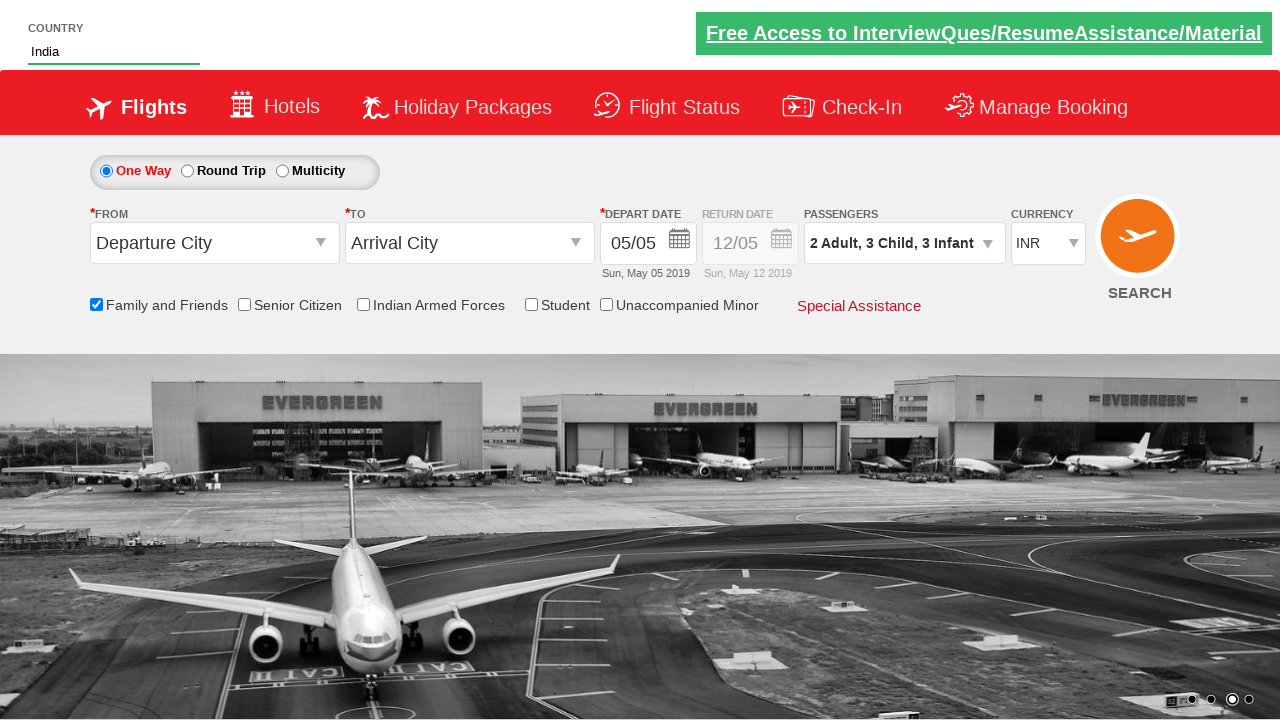